Tests a verification button click and validates the success message that appears

Starting URL: http://suninjuly.github.io/wait1.html

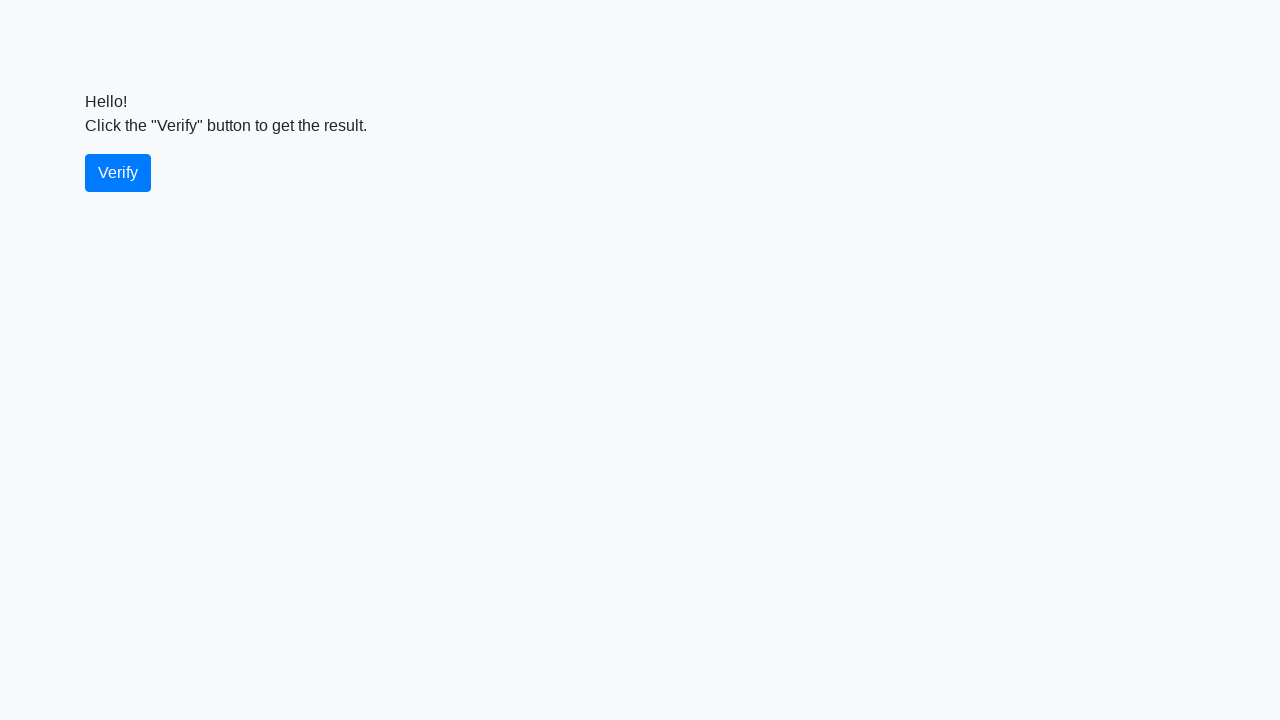

Clicked the verify button at (118, 173) on #verify
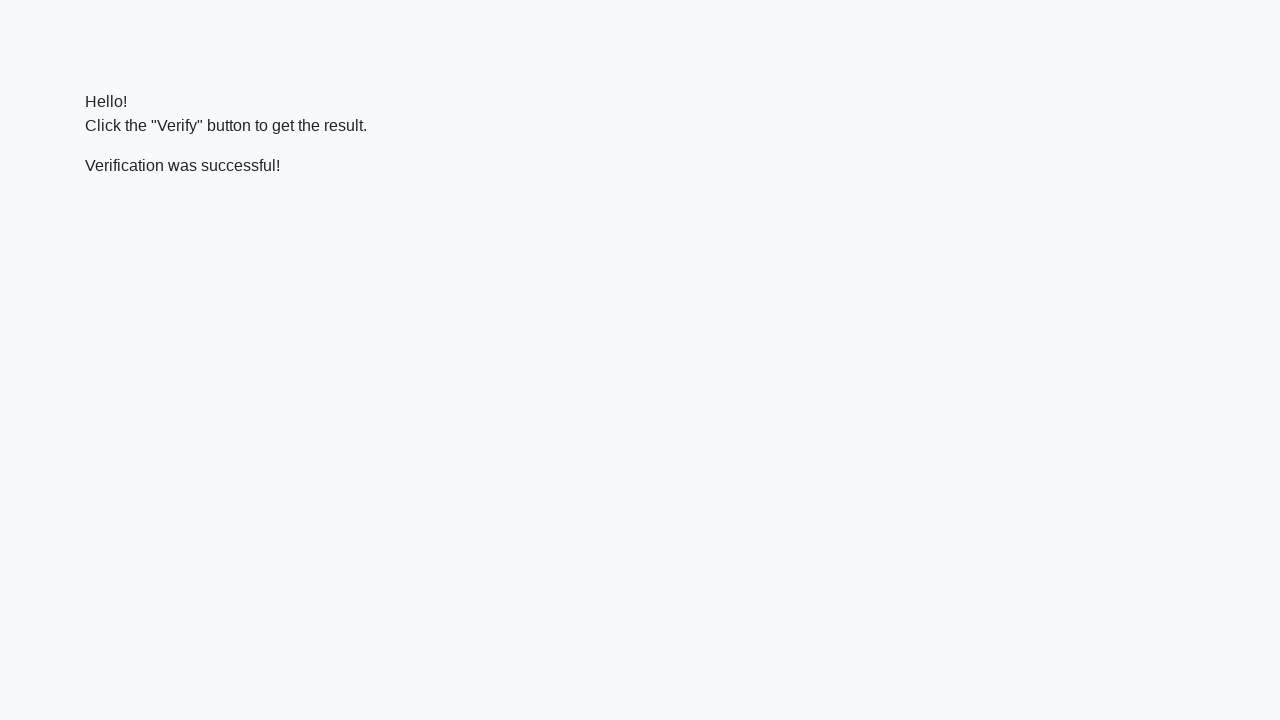

Success message element appeared
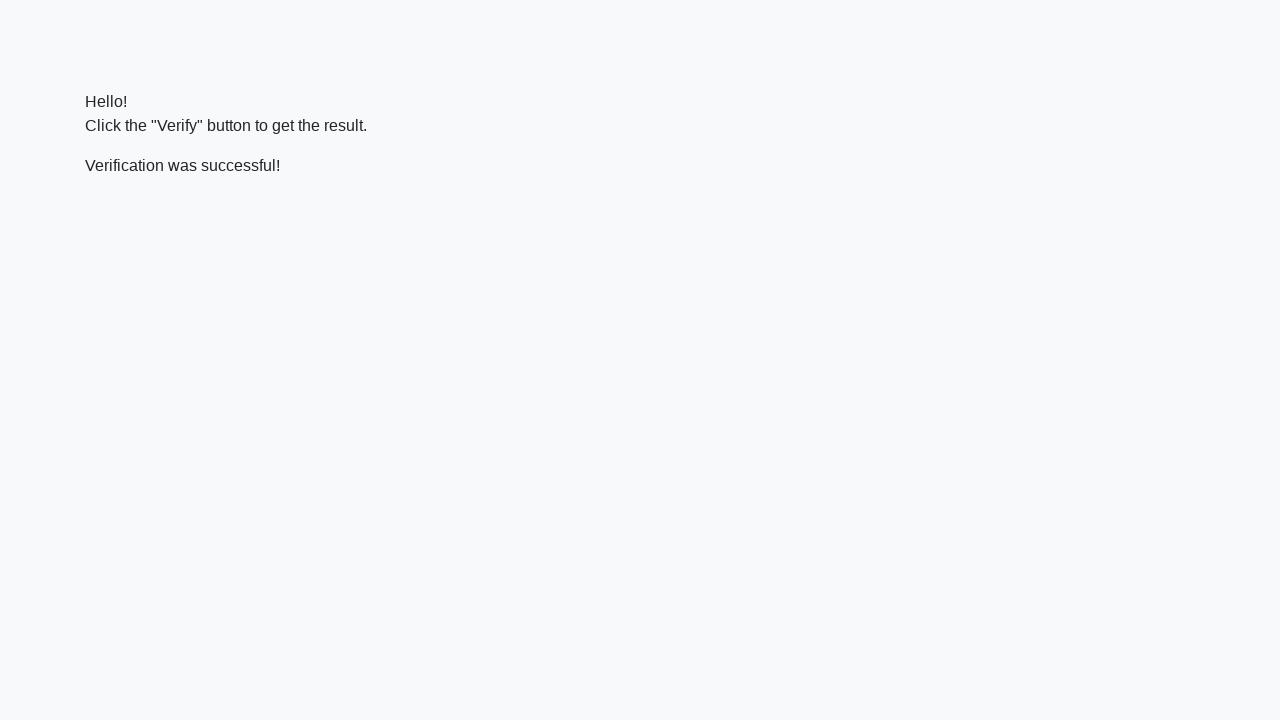

Located the success message element
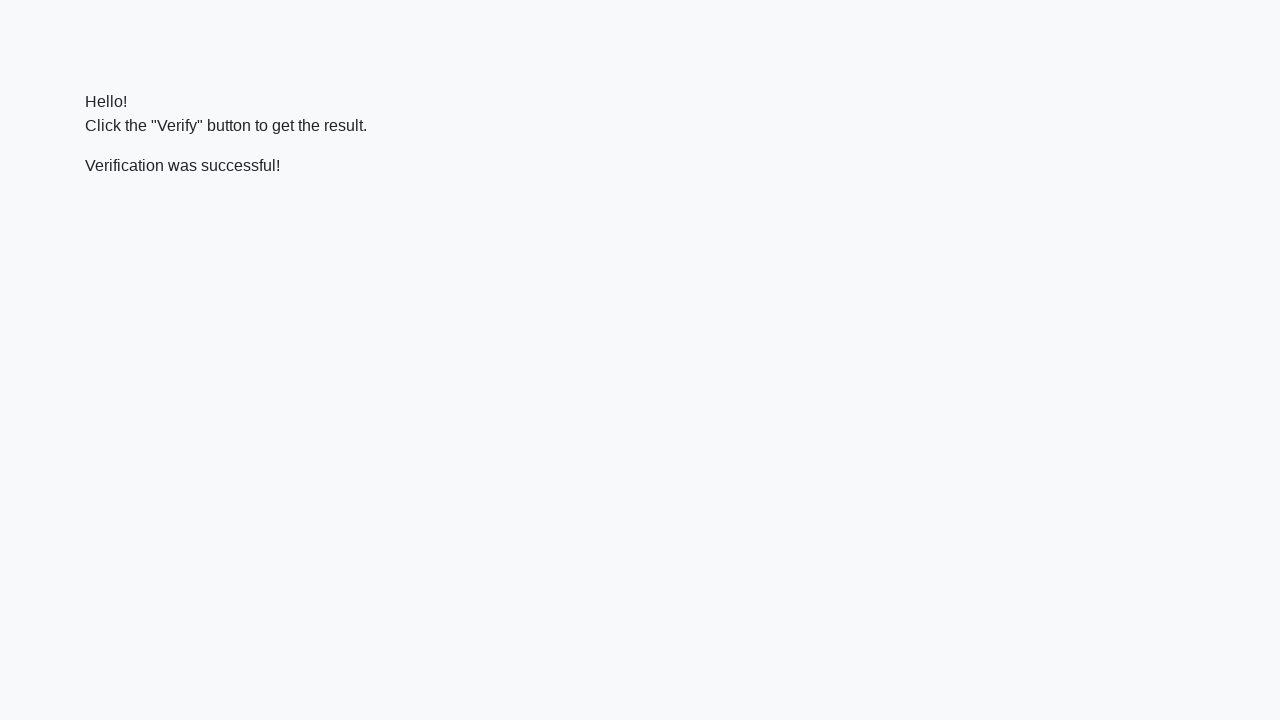

Validated success message 'Verification was successful!' appears
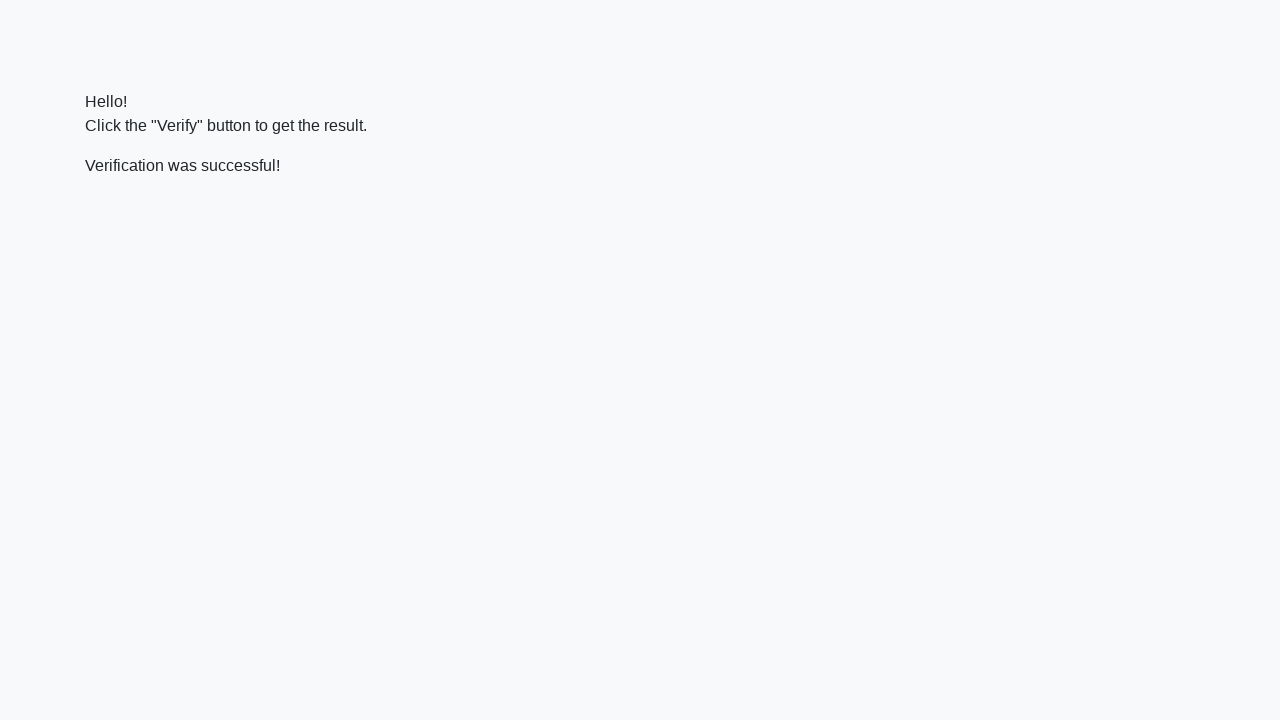

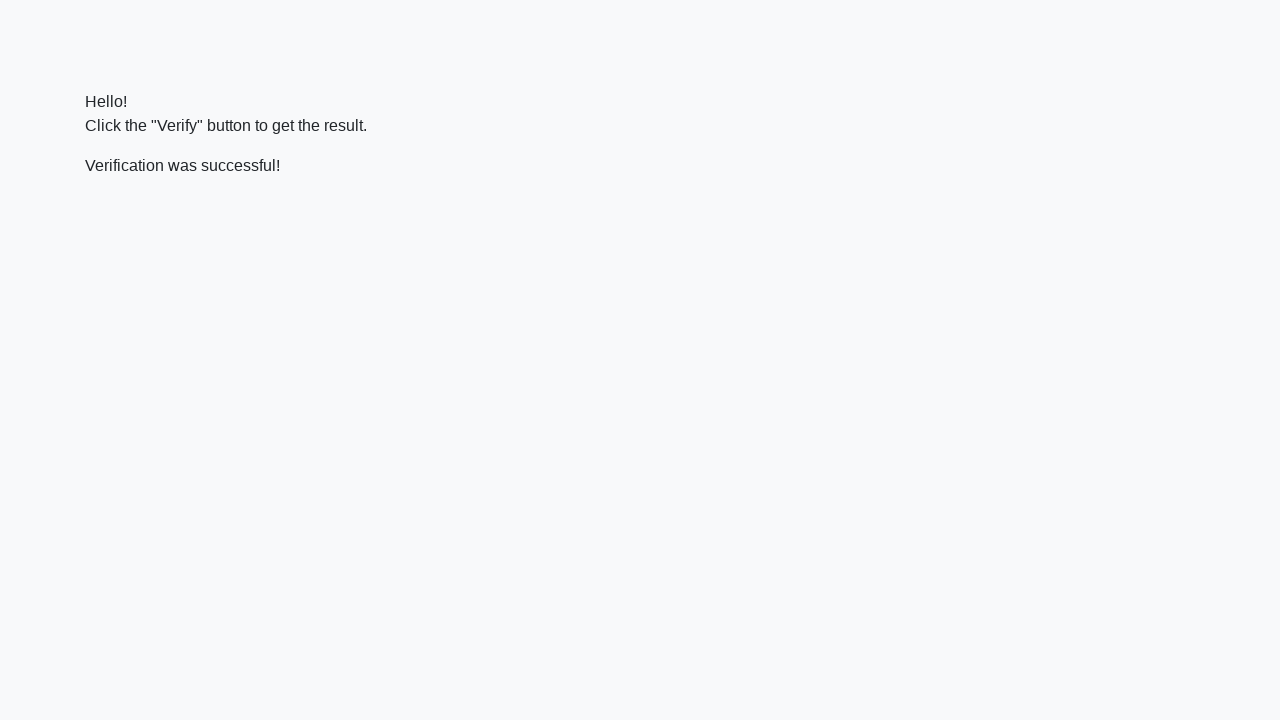